Tests checkbox interaction on a dynamic controls page by clicking it twice to toggle its state

Starting URL: https://v1.training-support.net/selenium/dynamic-controls

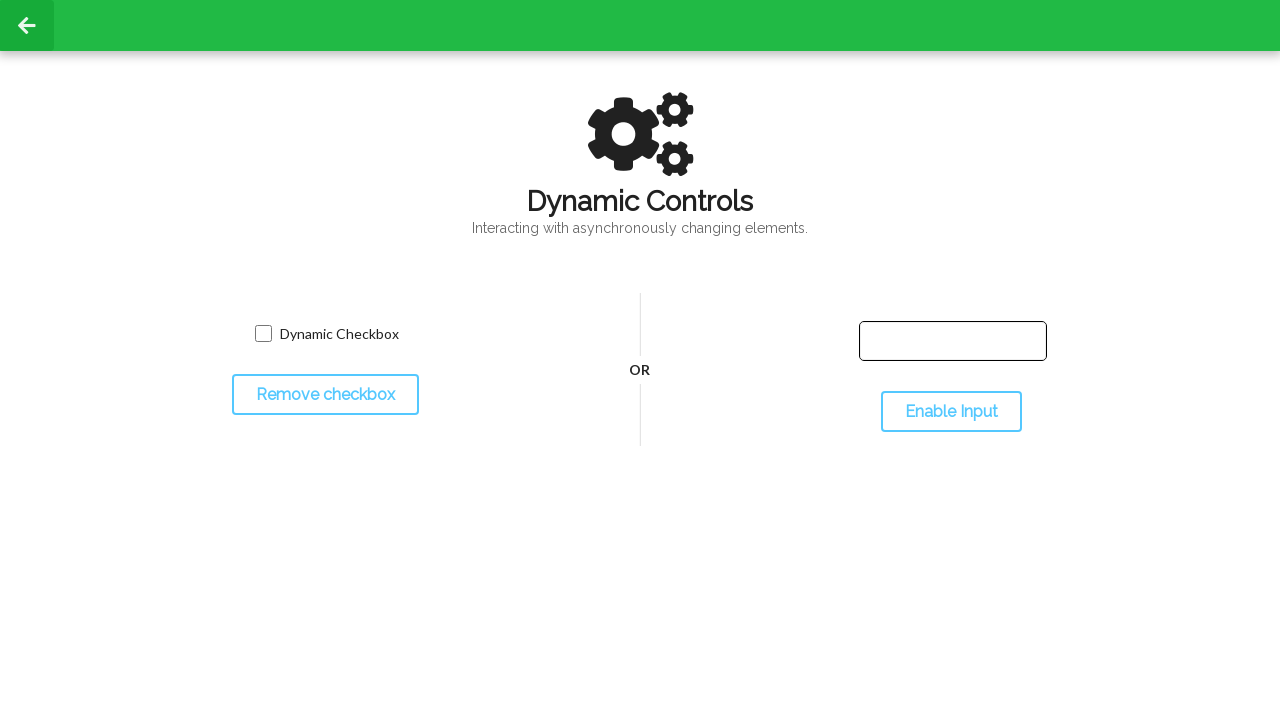

Located the checkbox element with name 'toggled'
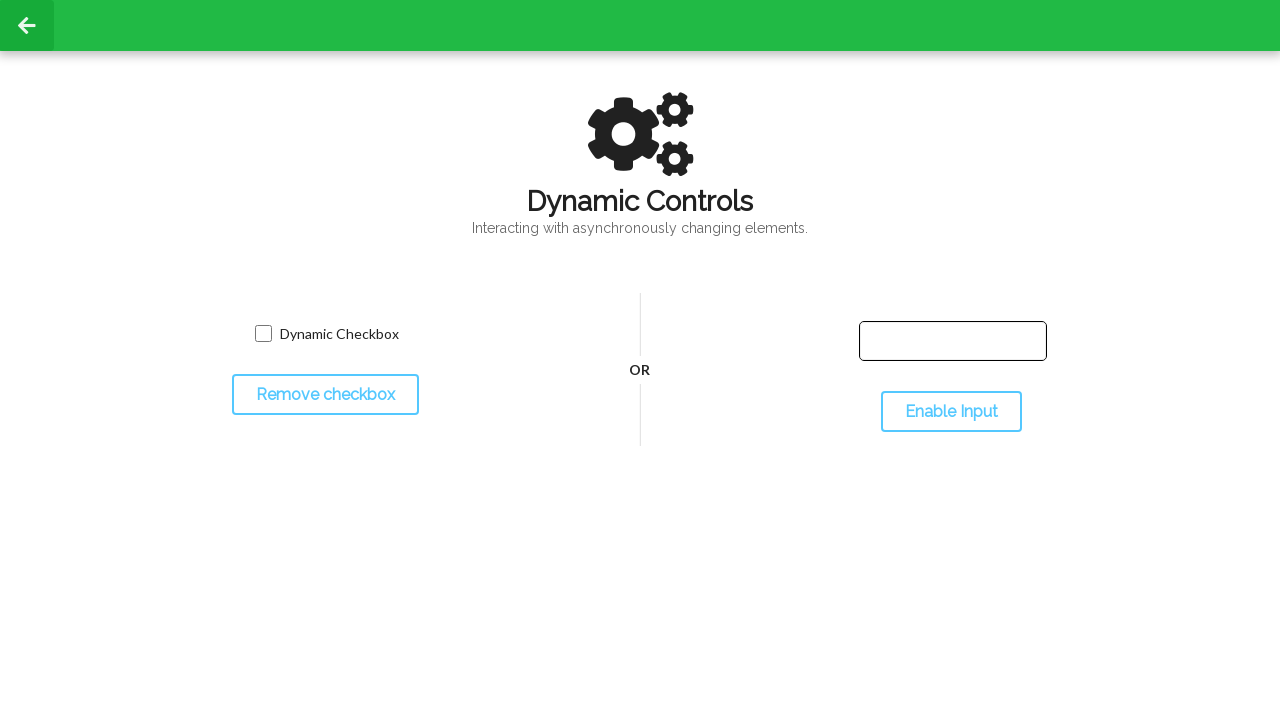

Clicked the checkbox to select it at (263, 334) on input[name='toggled']
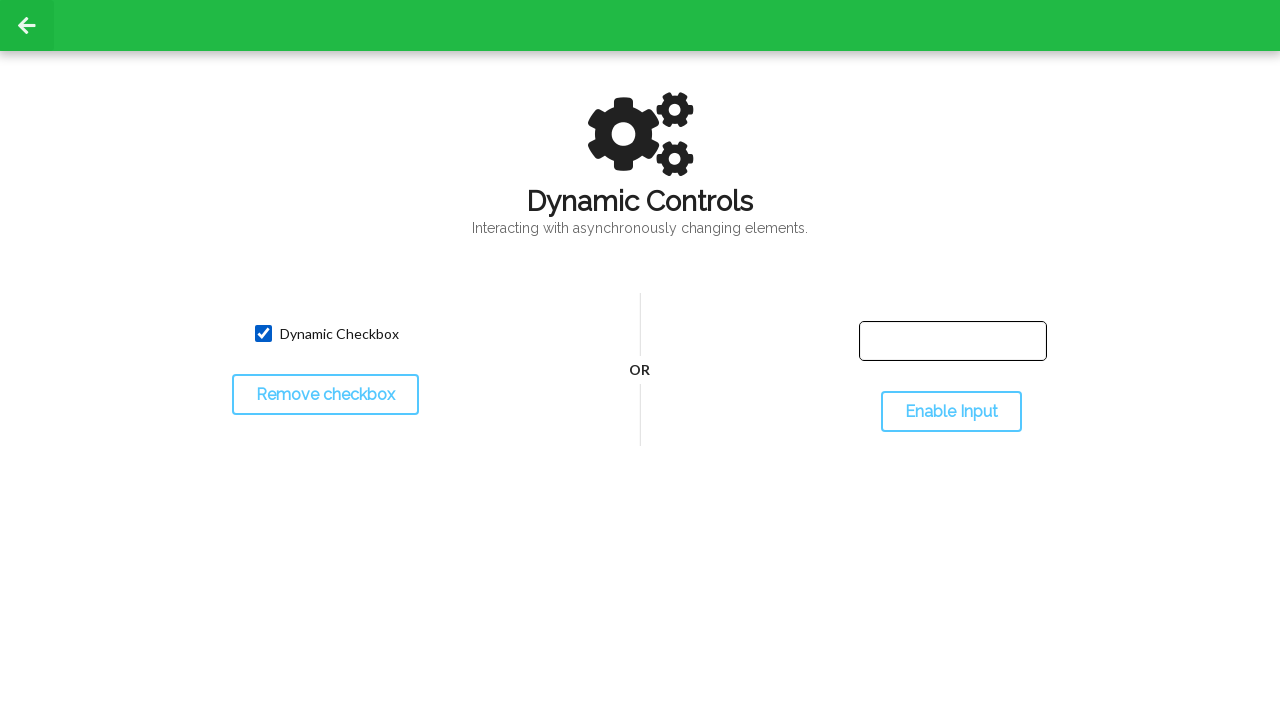

Clicked the checkbox again to deselect it at (263, 334) on input[name='toggled']
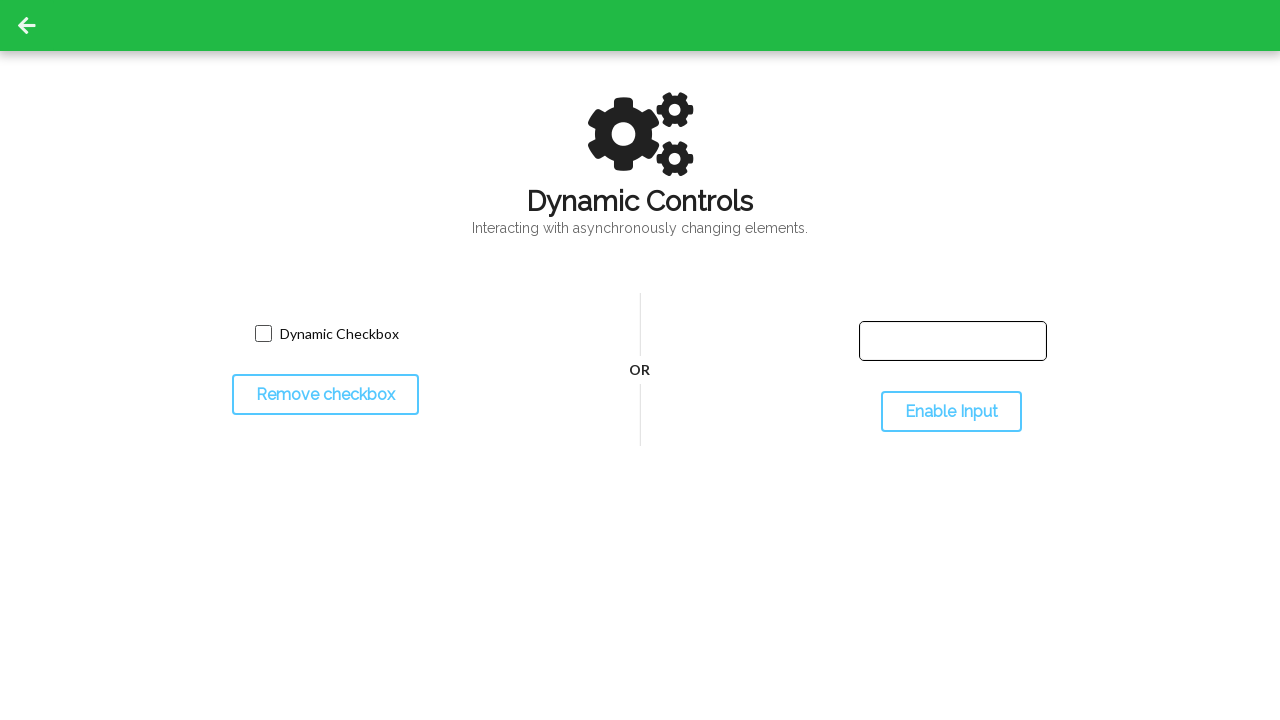

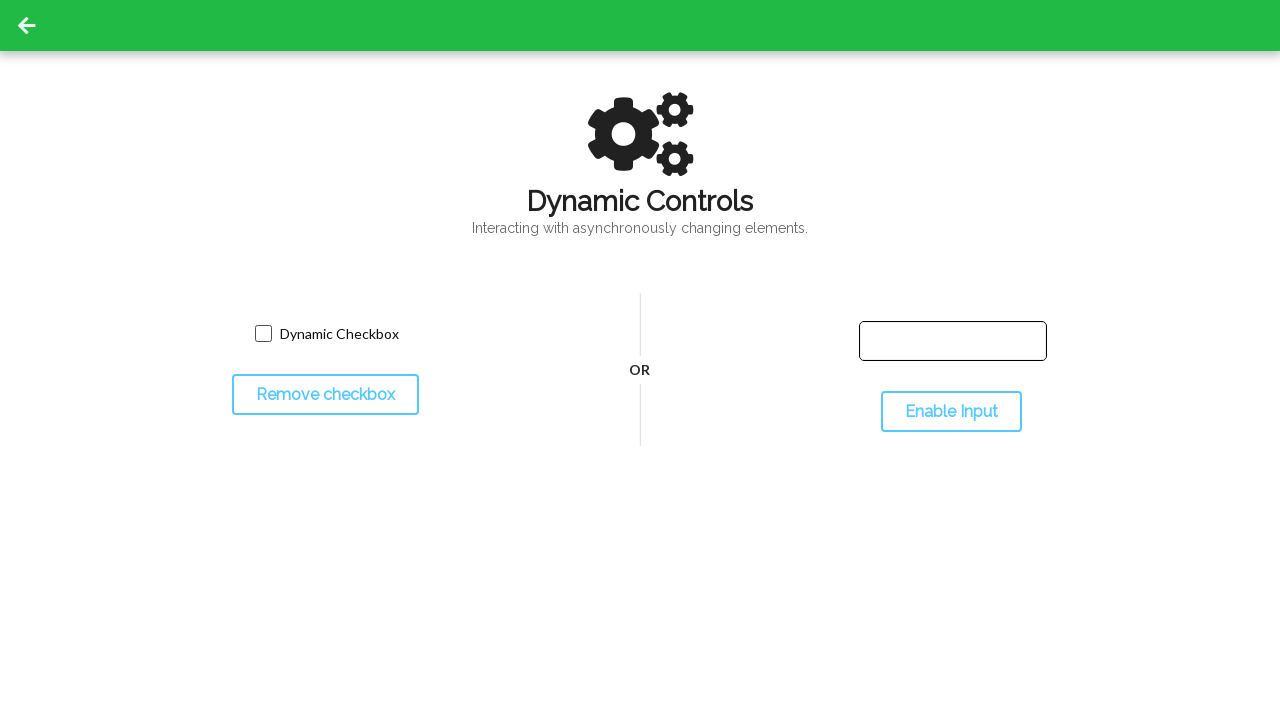